Hovers over the 'Hover me to see' button to trigger and verify the tooltip appears

Starting URL: https://demoqa.com/tool-tips

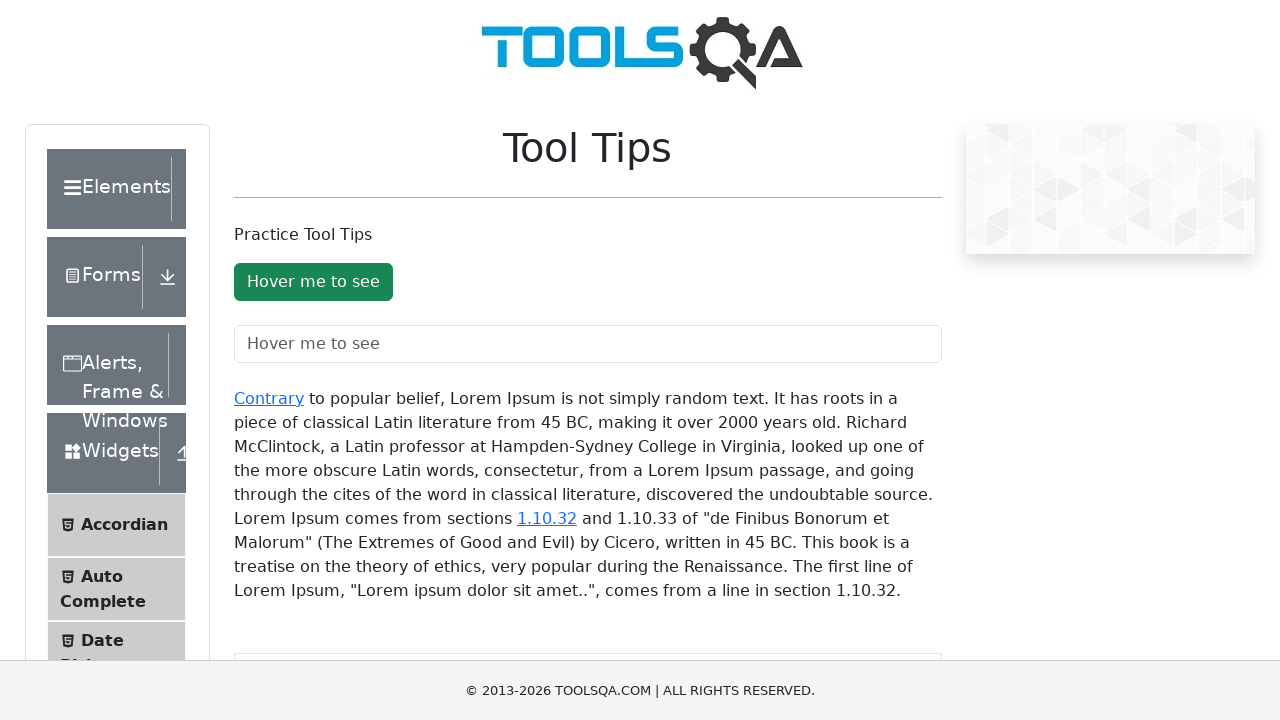

Navigated to ToolTips demo page
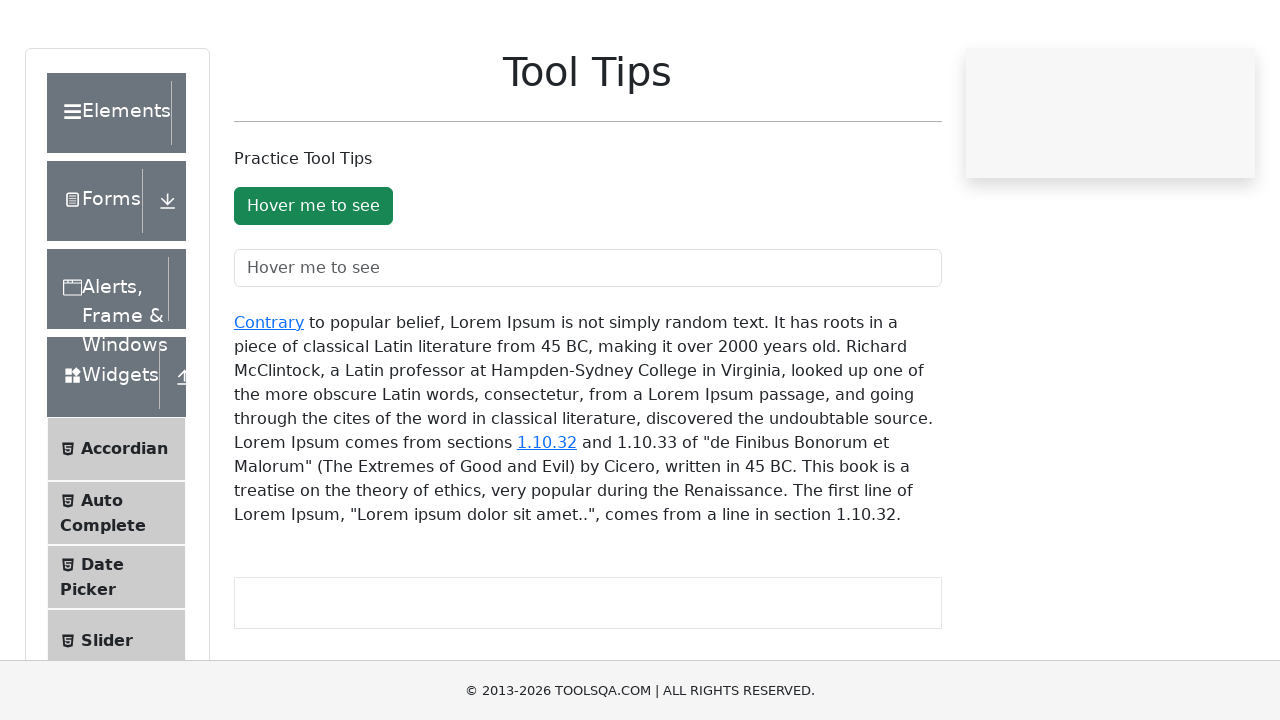

Hovered over the 'Hover me to see' button at (313, 282) on #toolTipButton
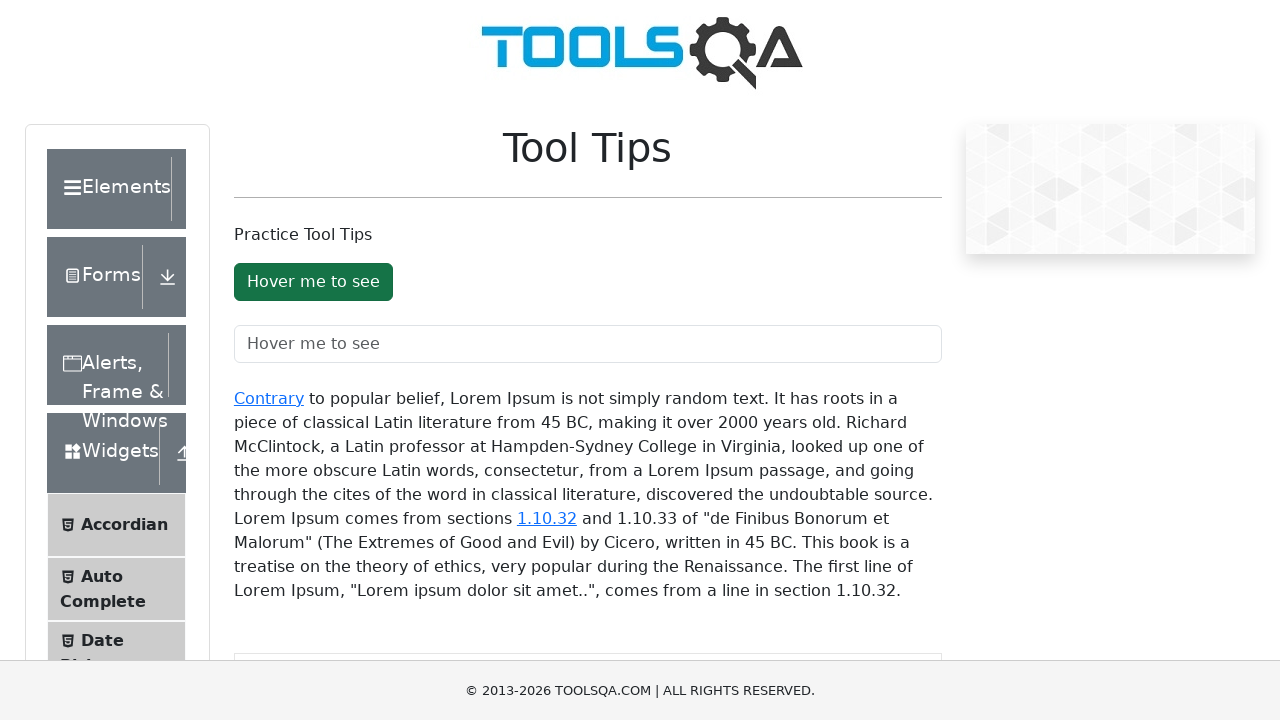

Tooltip appeared and is visible
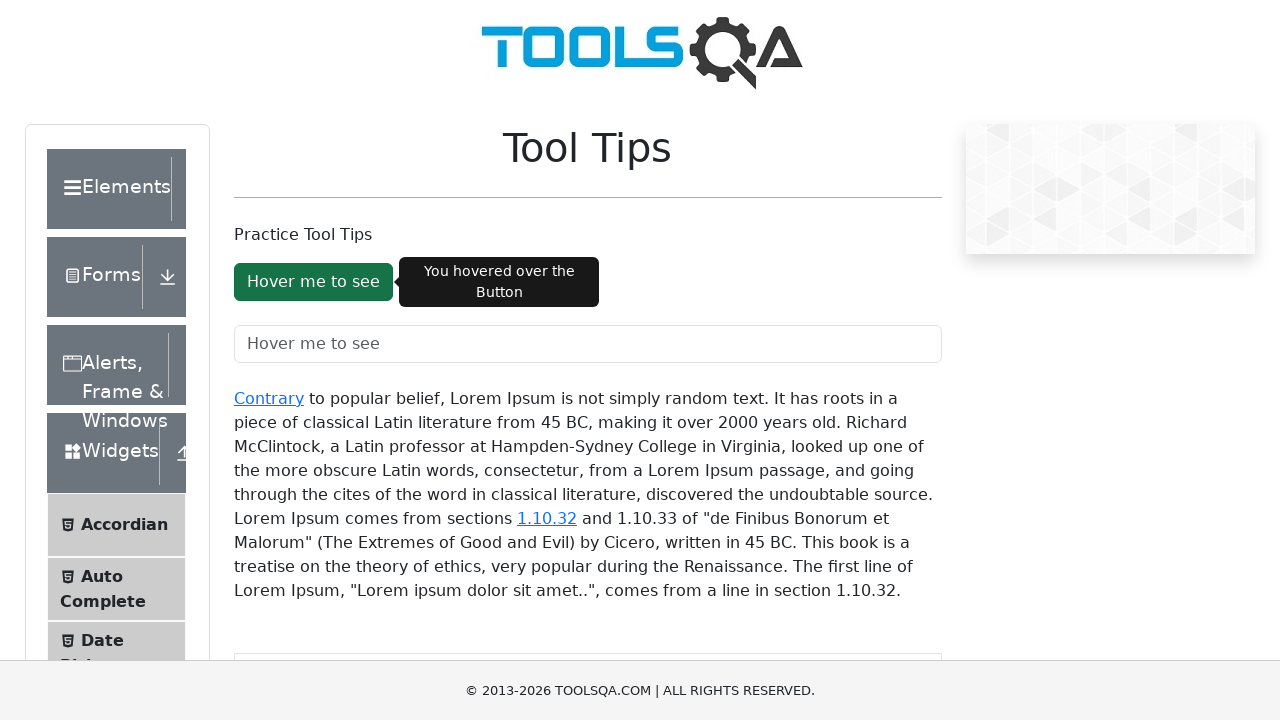

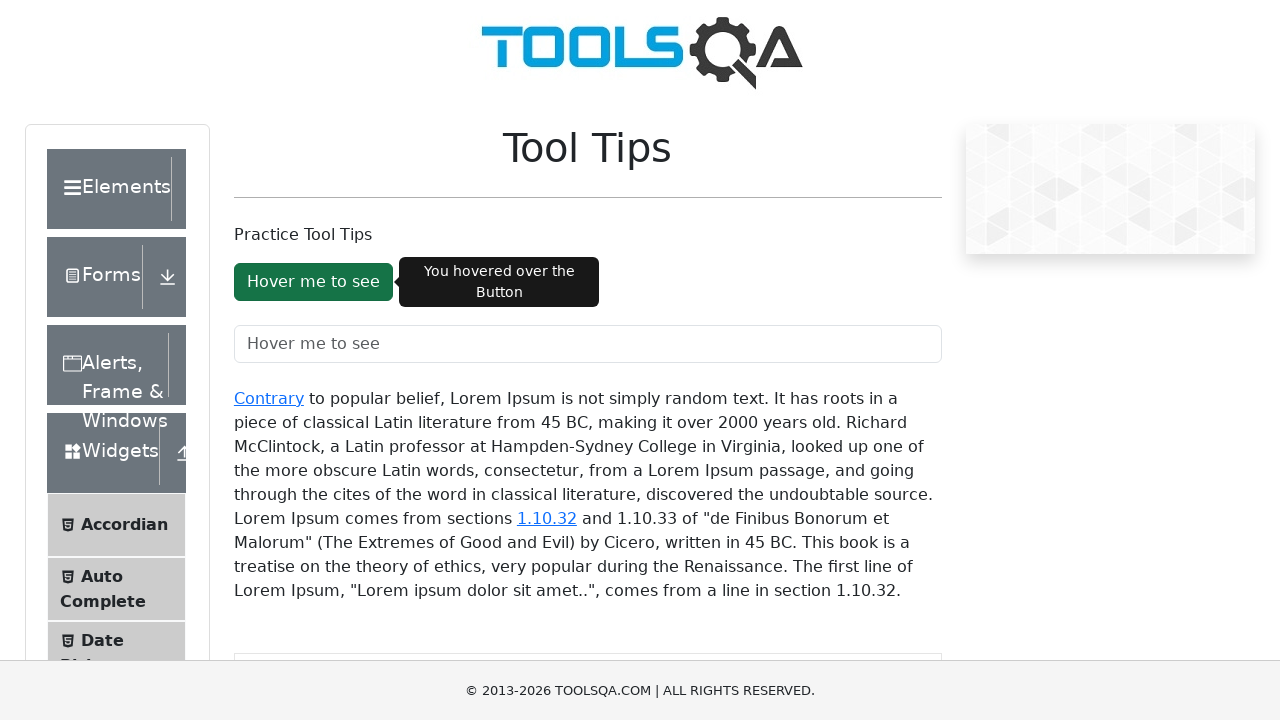